Navigates to Swiggy food delivery website and maximizes the browser window

Starting URL: https://www.swiggy.com

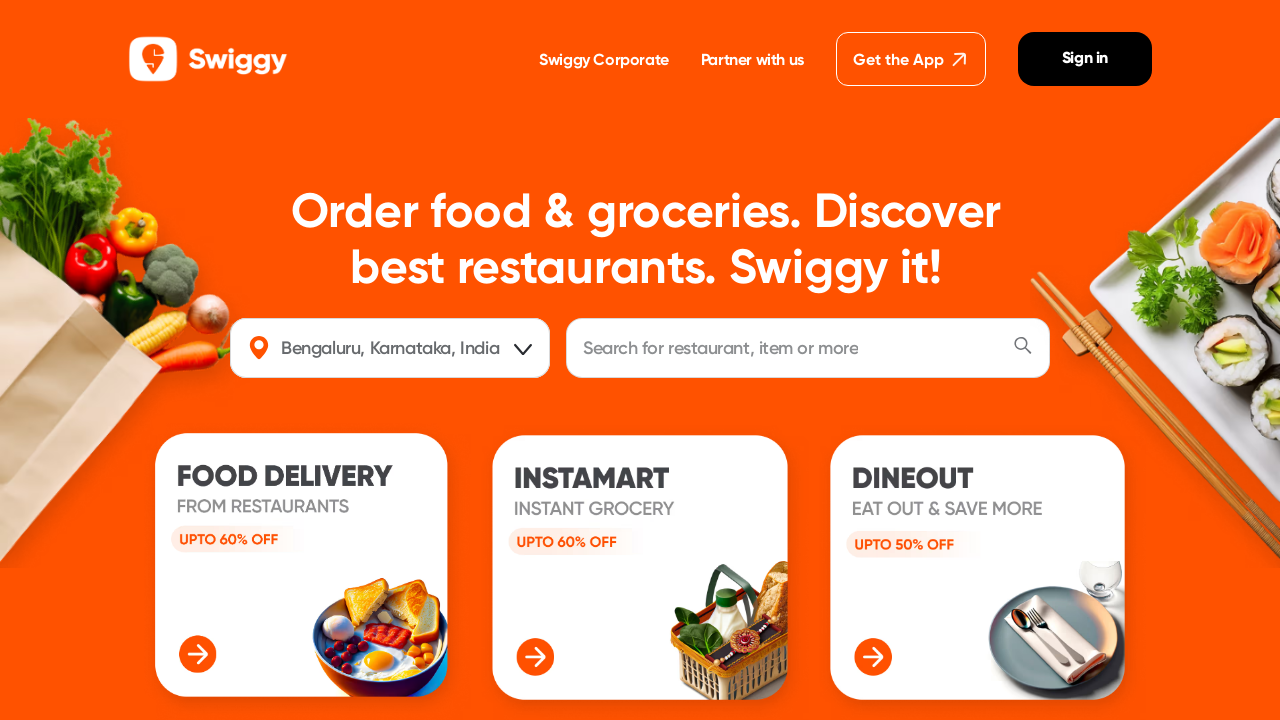

Navigated to Swiggy food delivery website
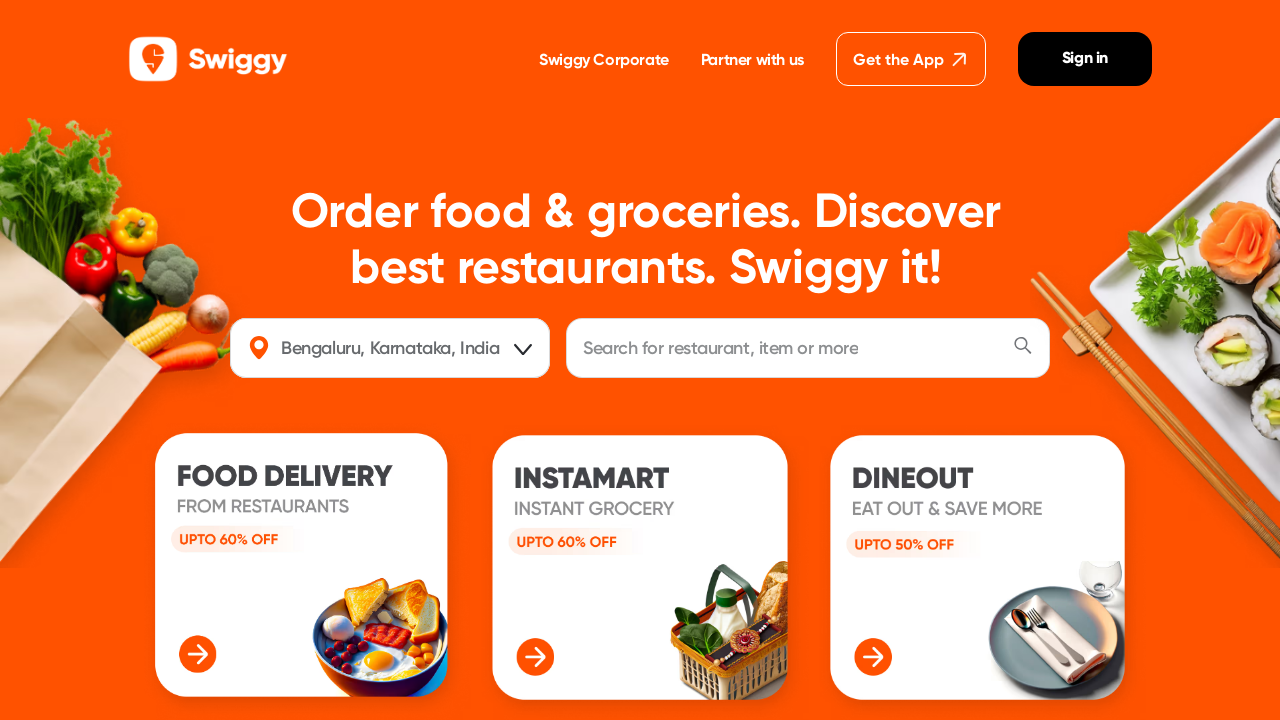

Maximized browser window to 1920x1080
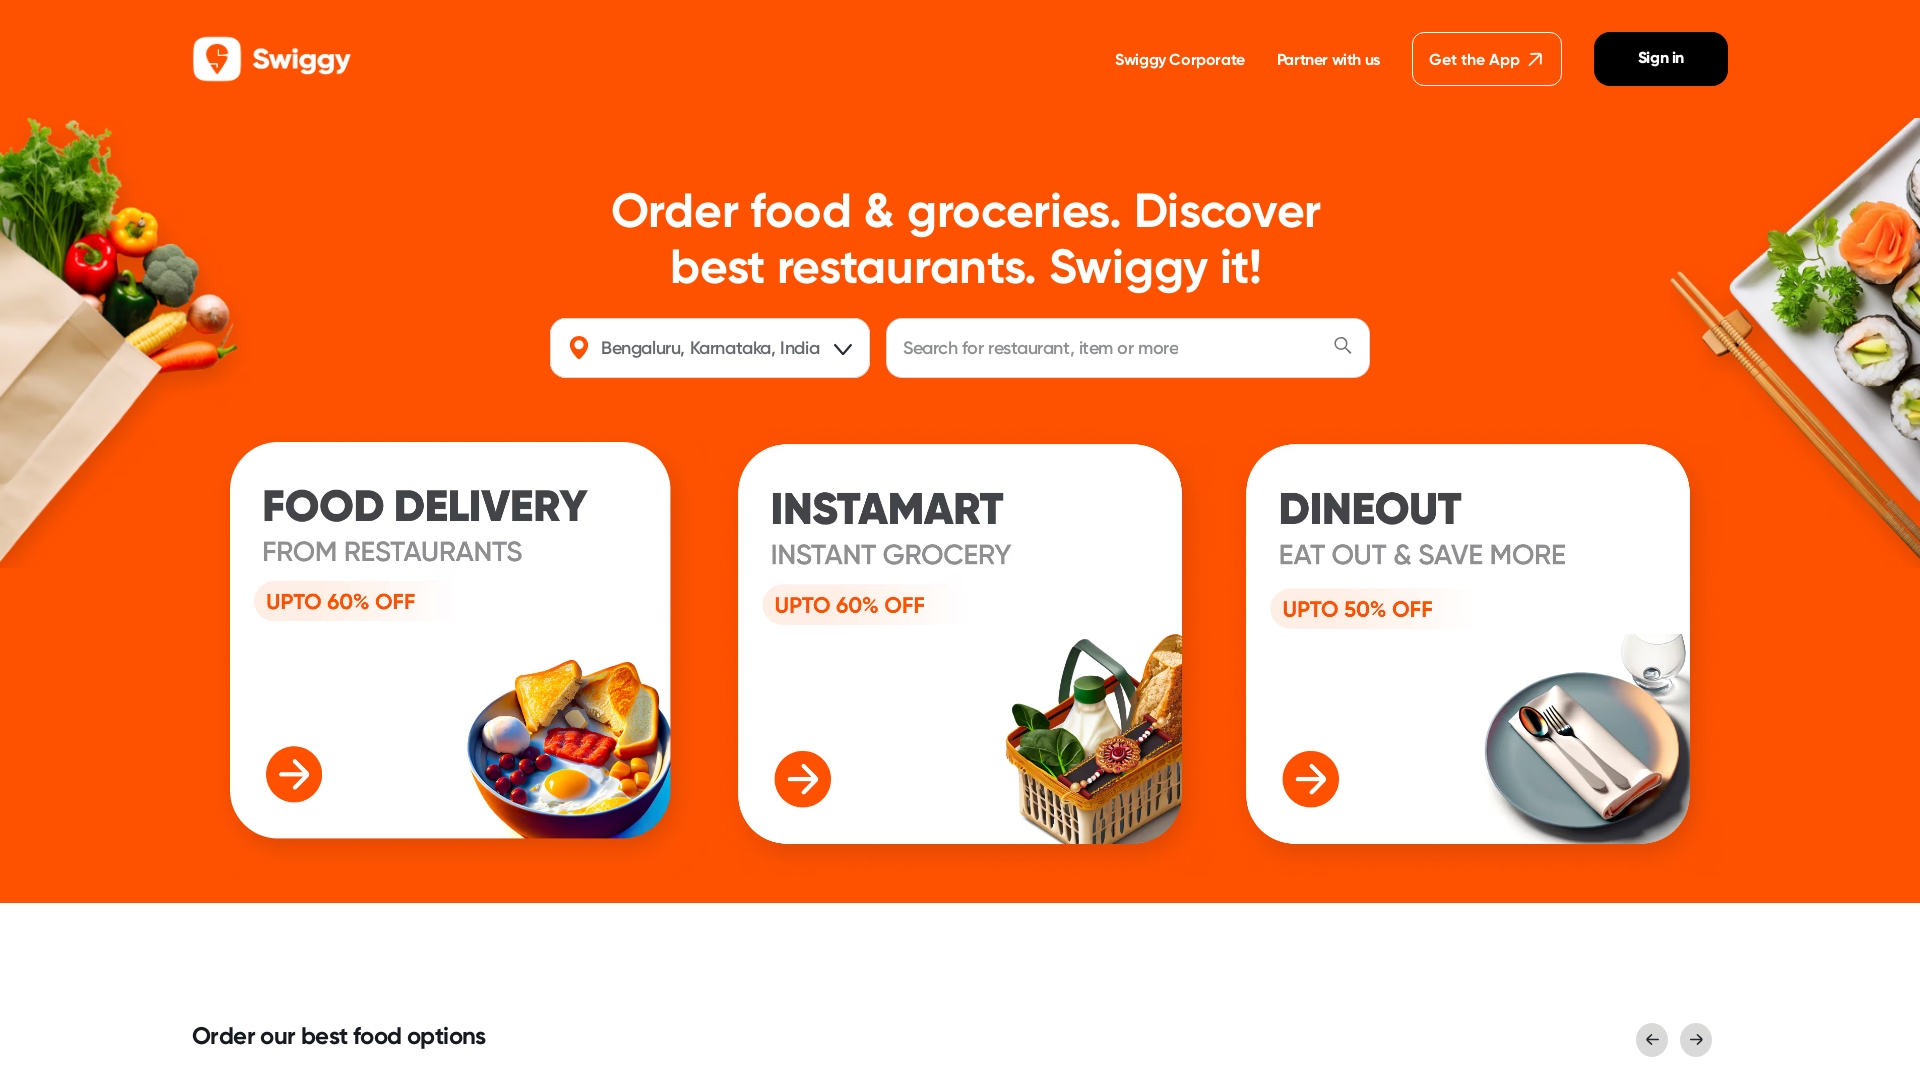

Page fully loaded and DOM content rendered
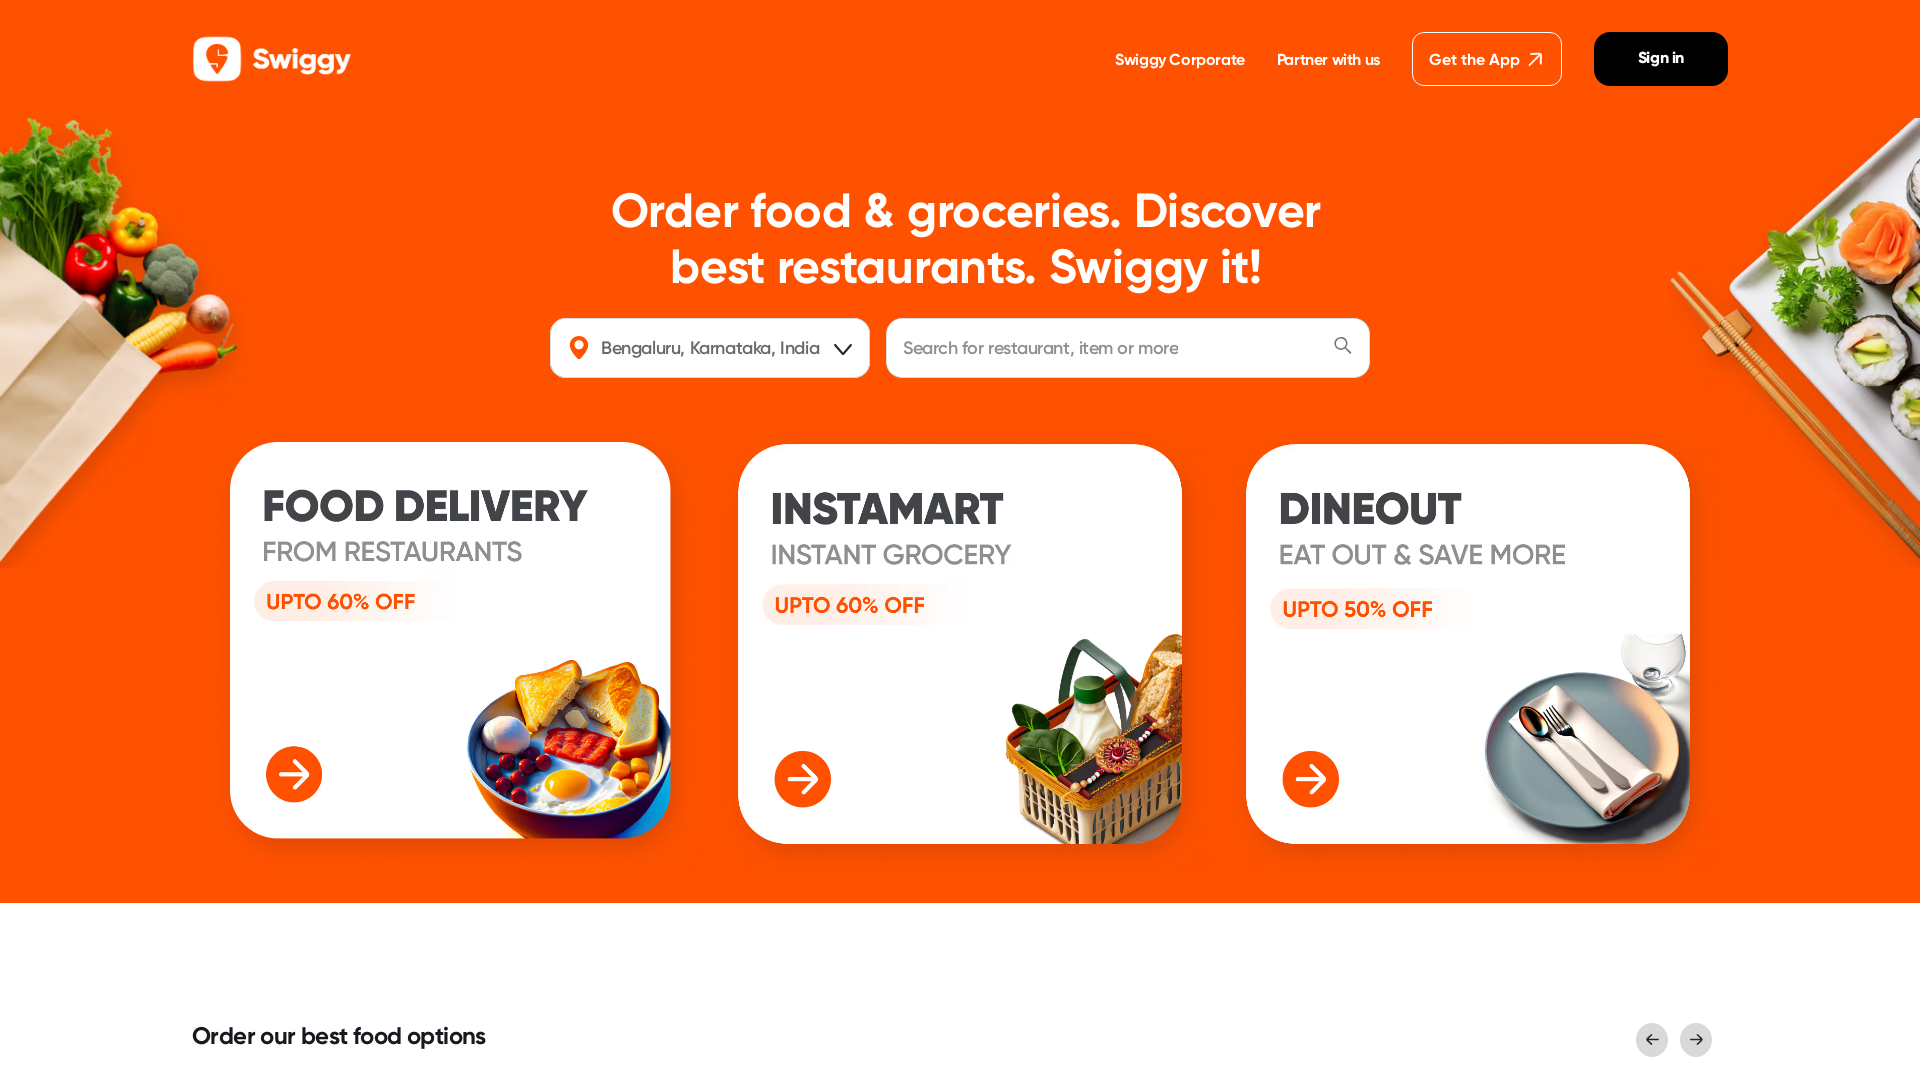

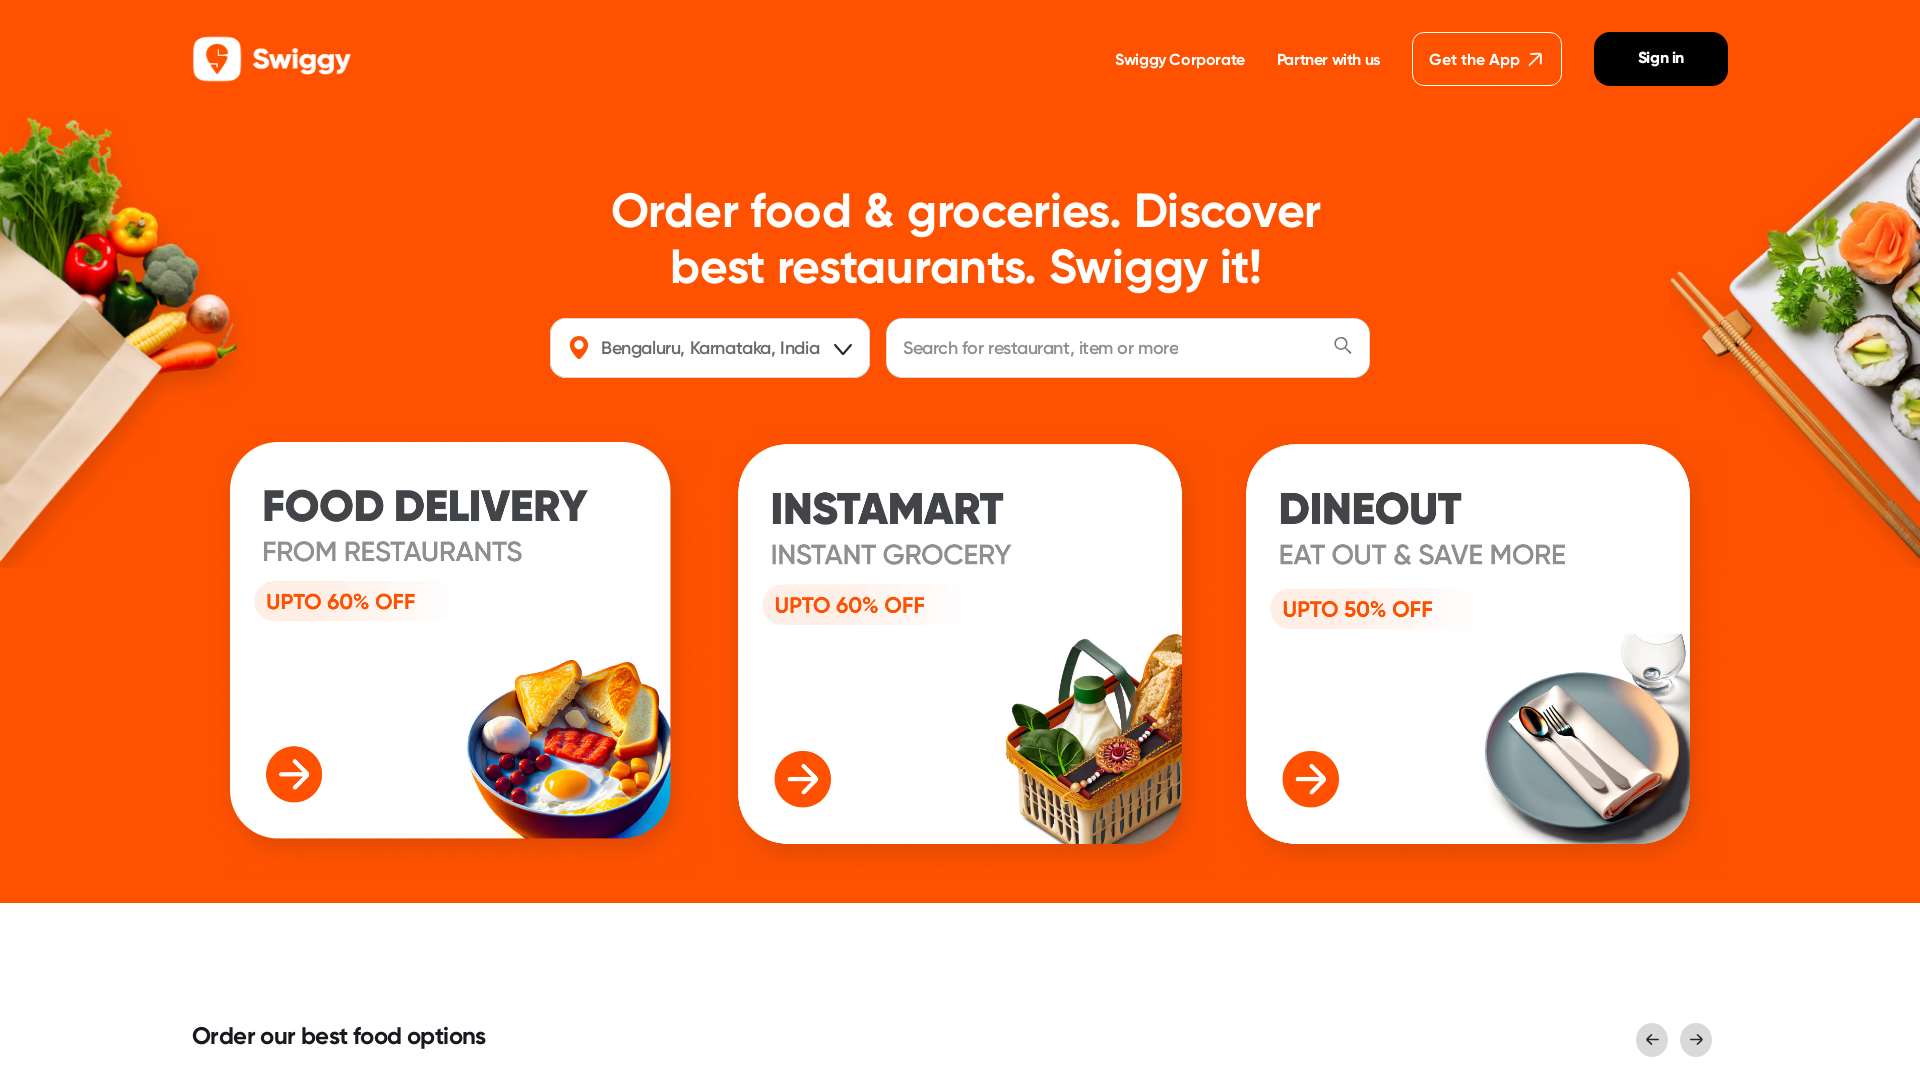